Tests menu hover interactions by moving mouse over nested menu items to reveal sub-menus

Starting URL: https://demoqa.com/menu

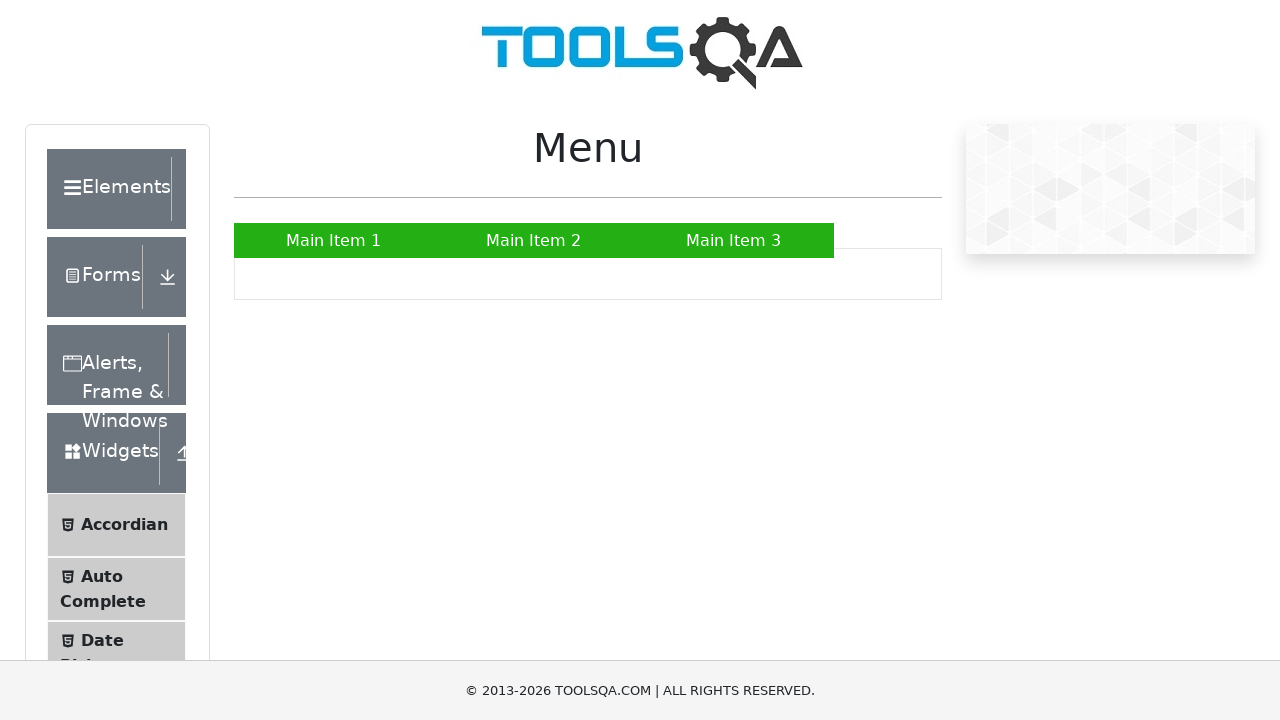

Hovered over second main menu item to reveal submenu at (534, 240) on xpath=//*[@id="nav"]/li[2]/a
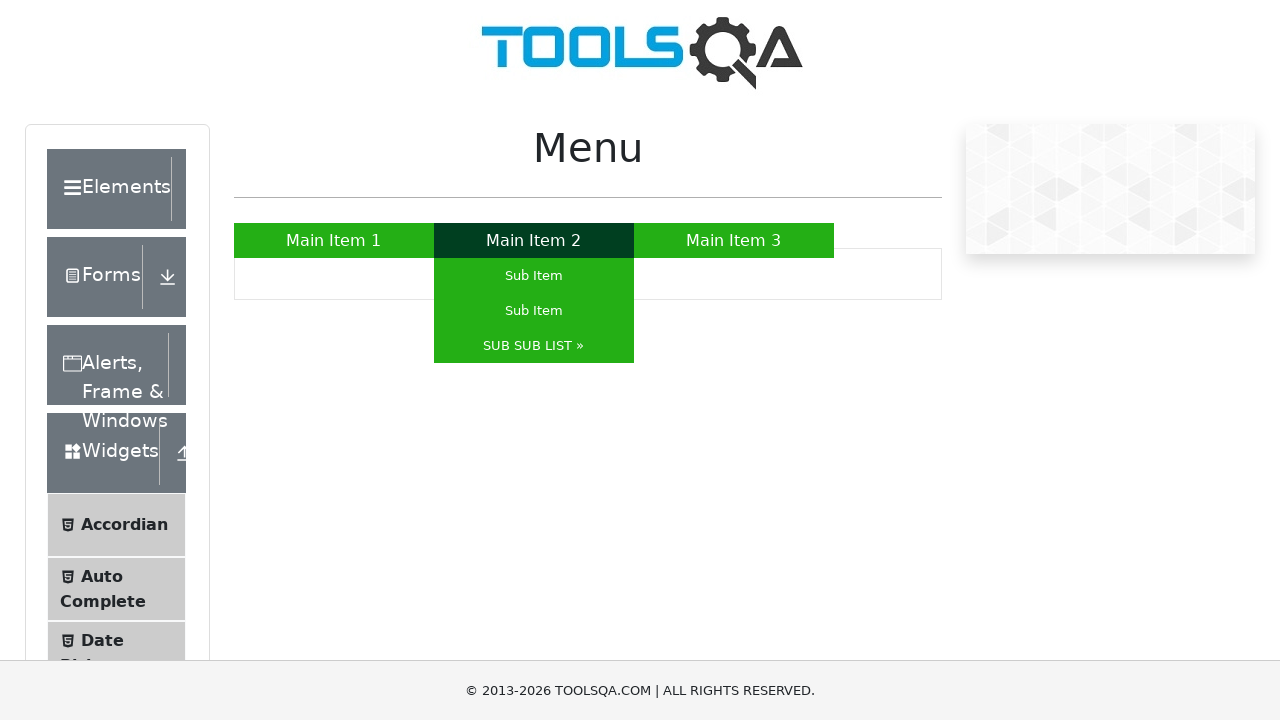

Hovered over third sub-menu item to reveal nested menu at (534, 346) on xpath=//*[@id="nav"]/li[2]/ul/li[3]/a
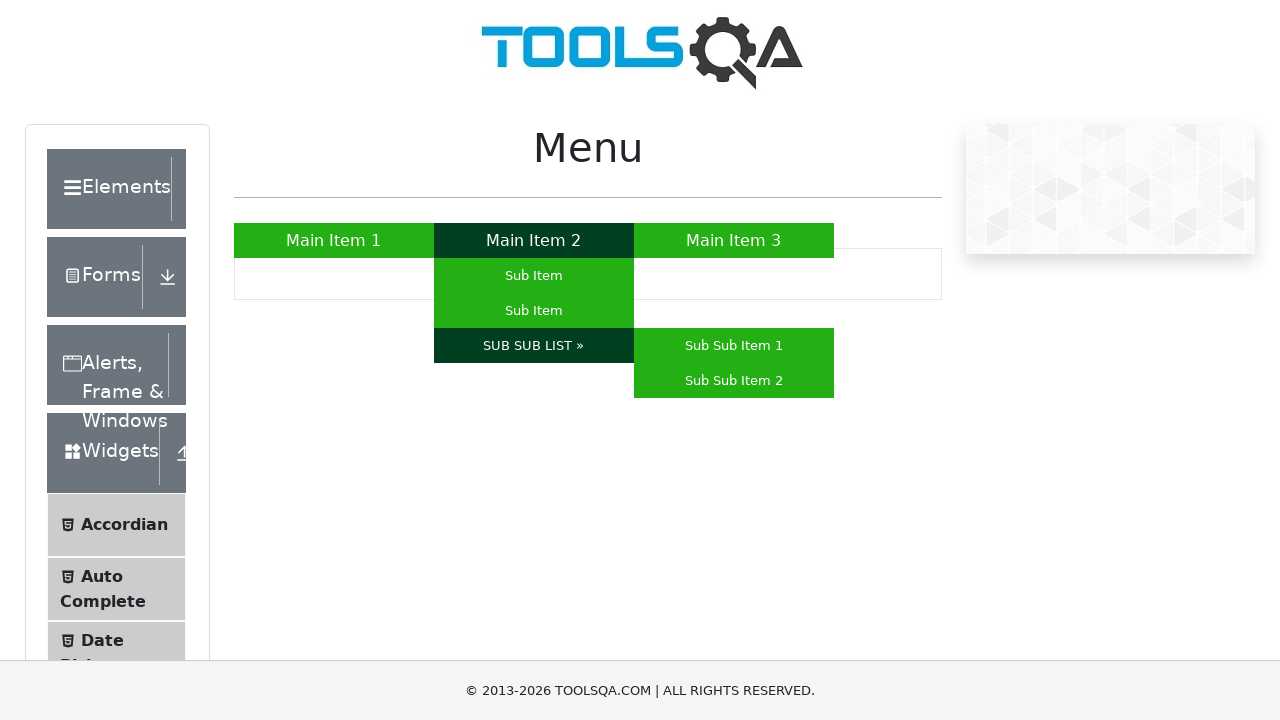

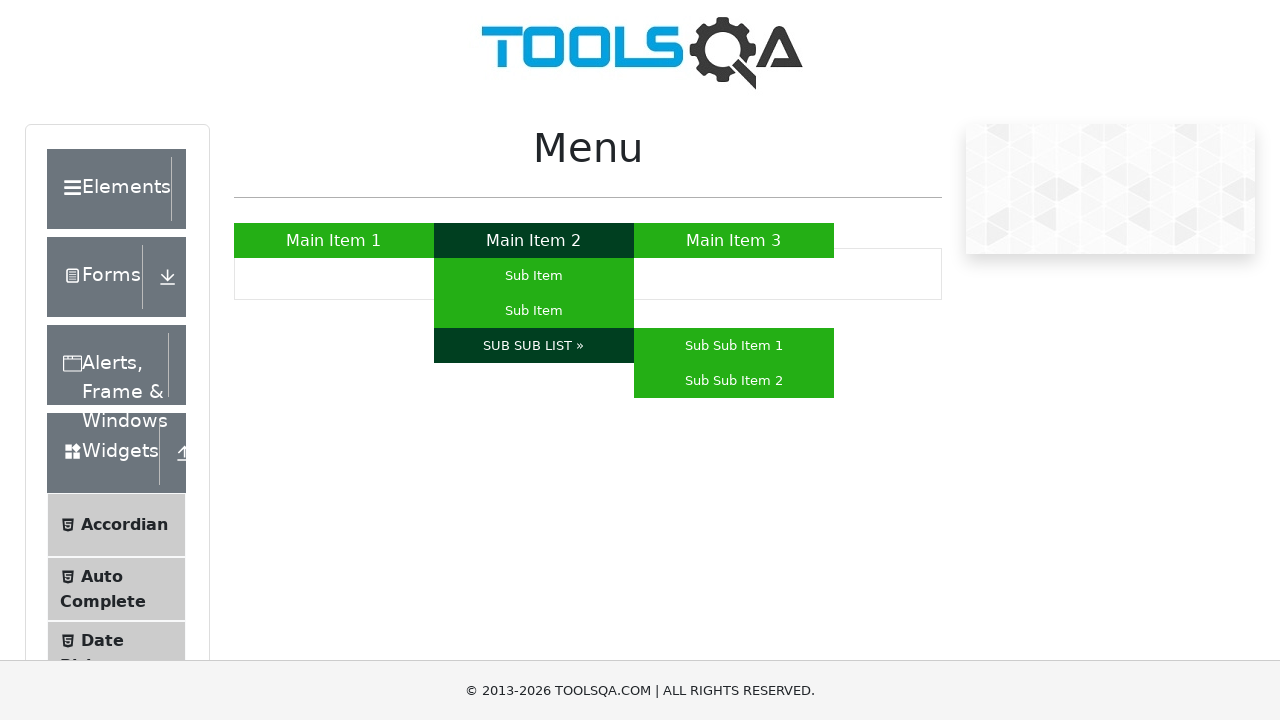